Tests window handling functionality by clicking a button that opens a new window, switching to it, and then returning to the parent window

Starting URL: http://demo.automationtesting.in/Windows.html

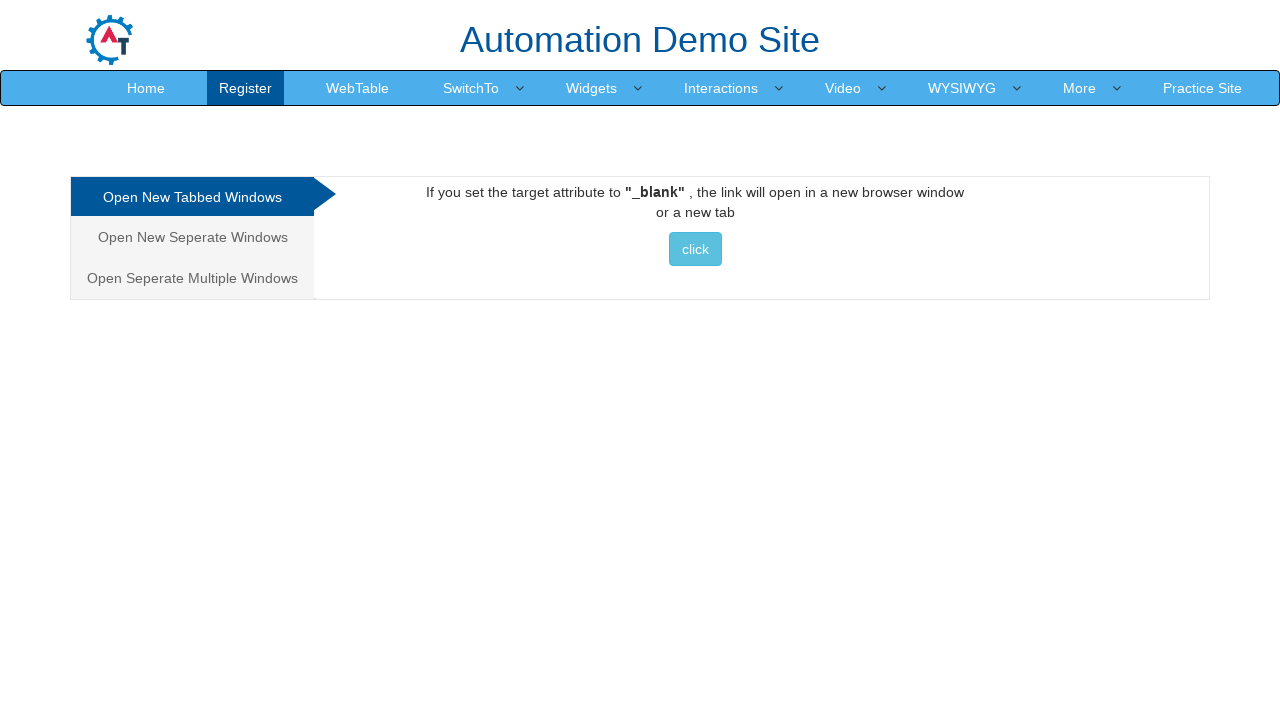

Scrolled to button that opens new window
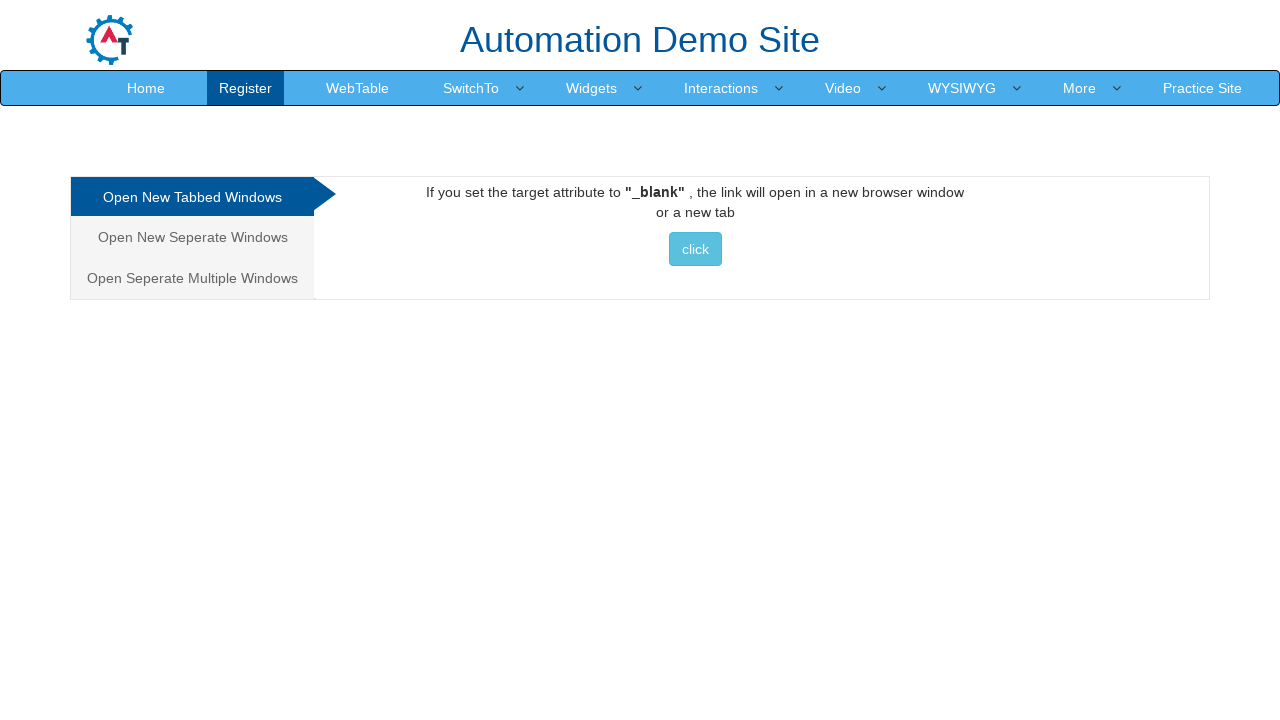

Clicked button to open new window at (695, 249) on xpath=//a[@href='http://www.selenium.dev']//child::button
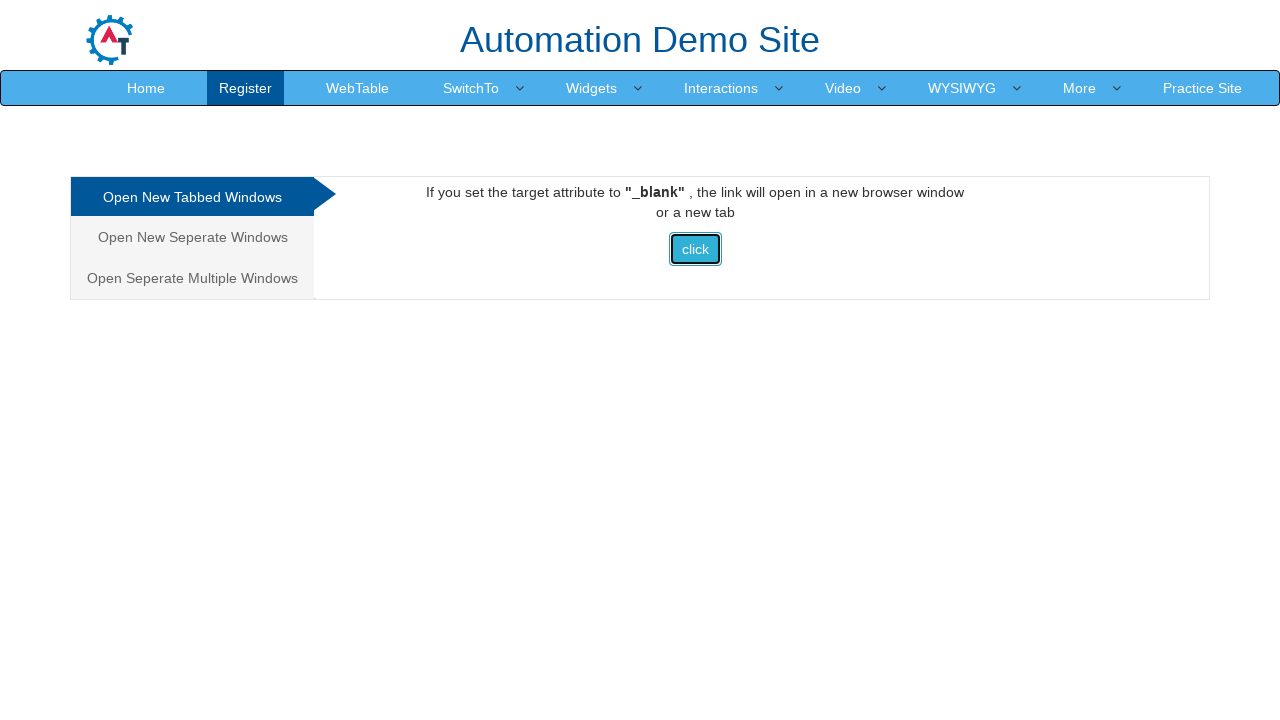

Captured reference to new window/page
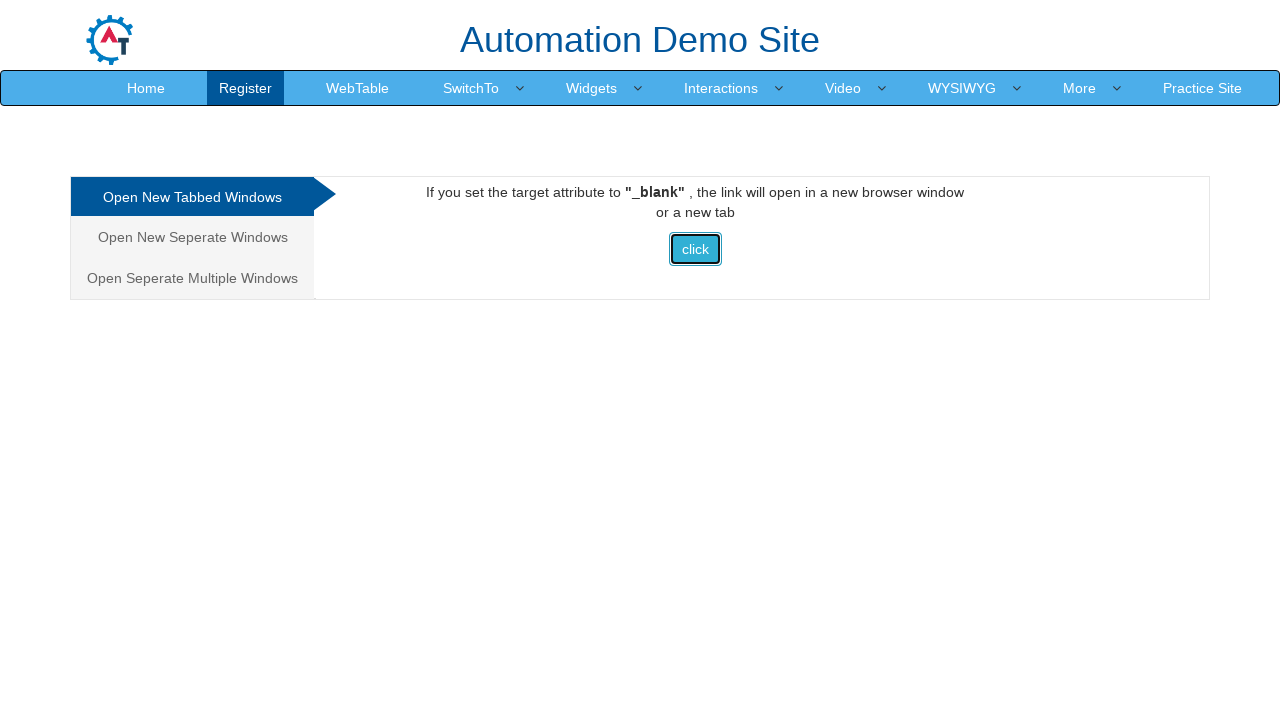

New page/window finished loading
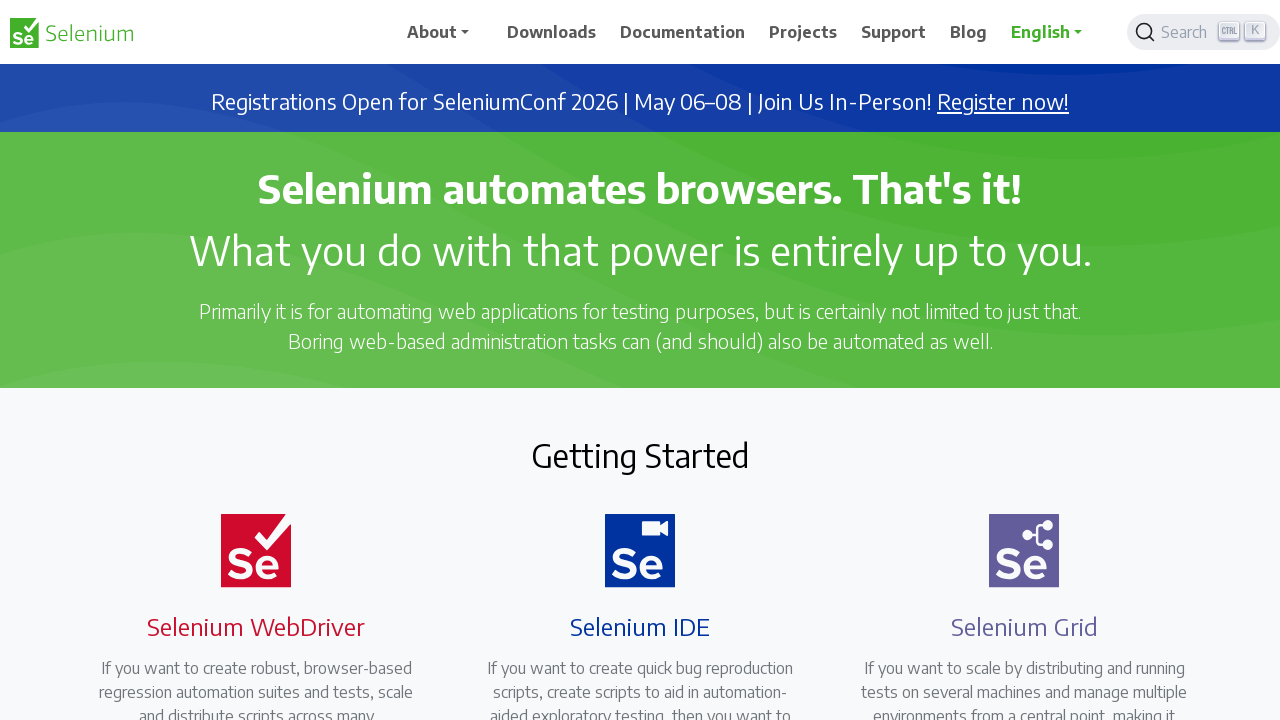

Verified new page title contains 'selenium' and closed the window
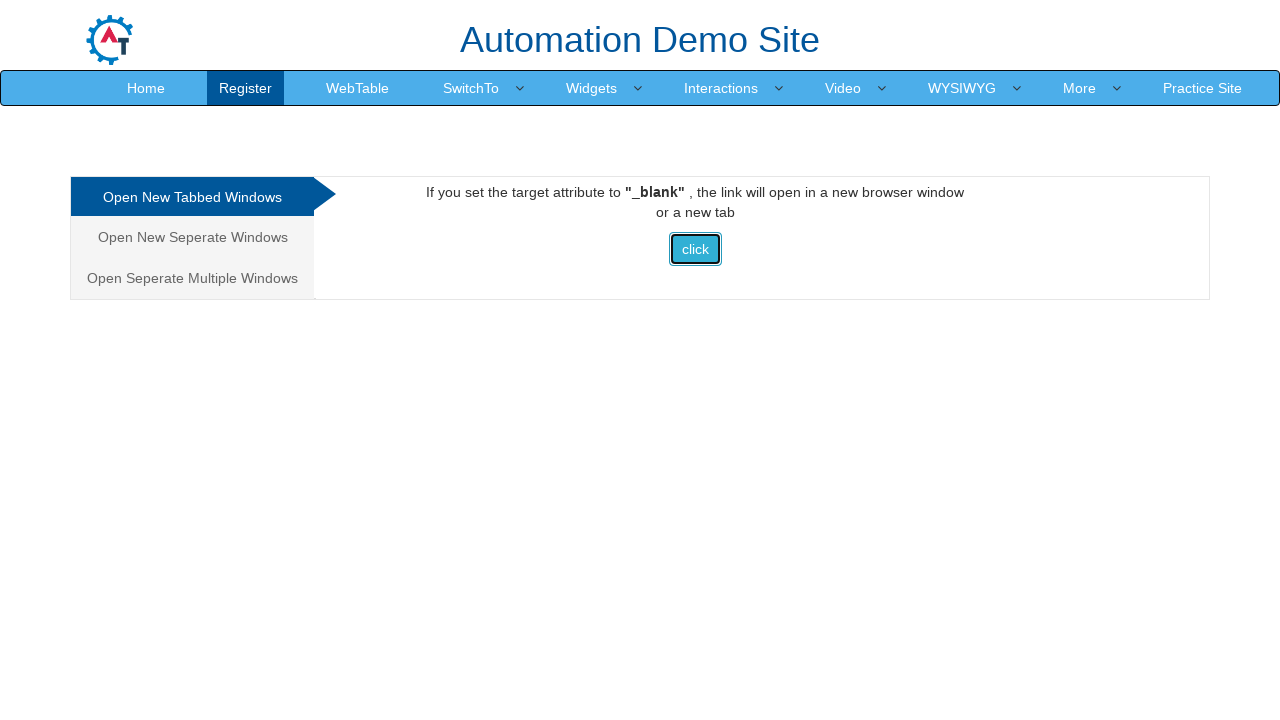

Original page finished loading after closing new window
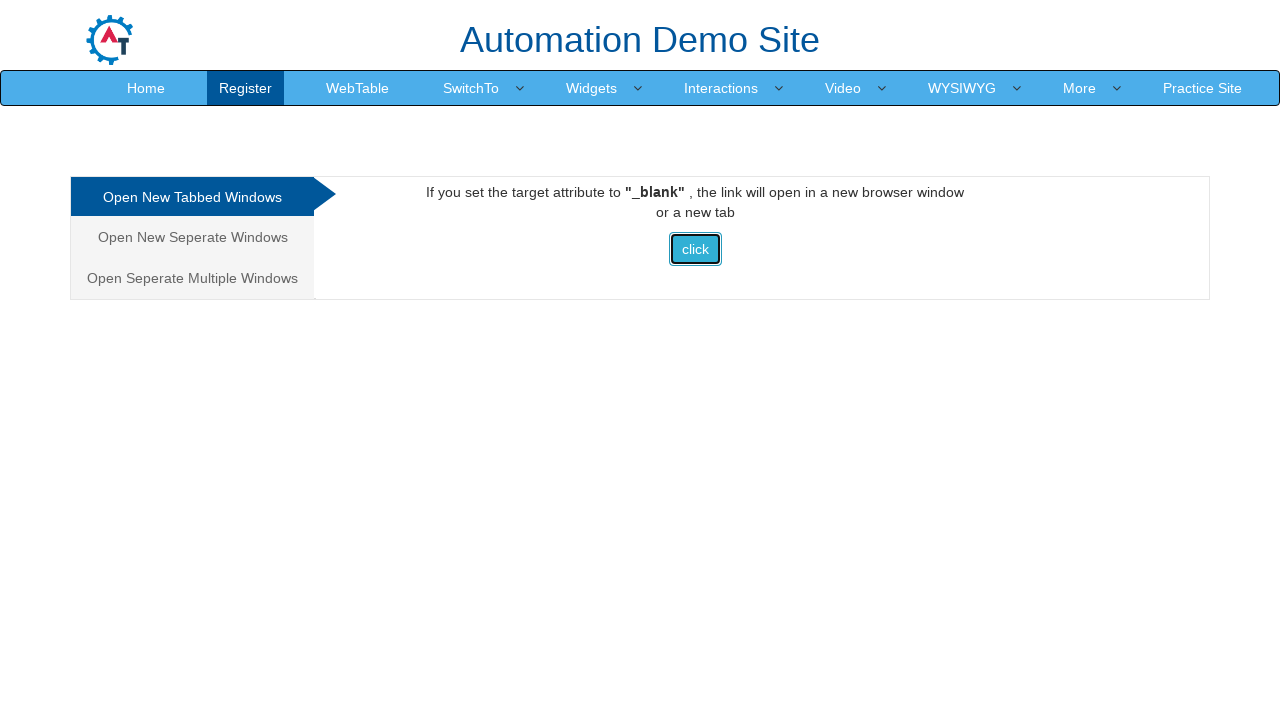

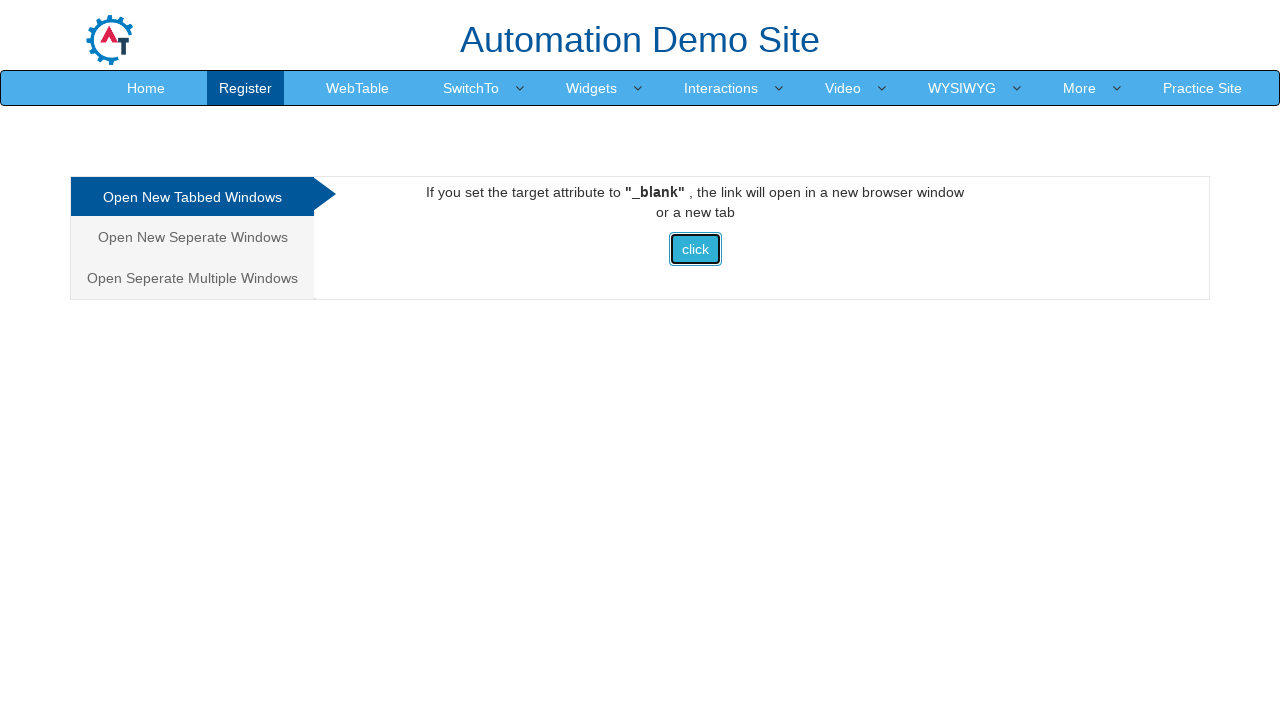